Clicks the alert button and verifies that the canvas answer value changes

Starting URL: https://the-internet.herokuapp.com/challenging_dom

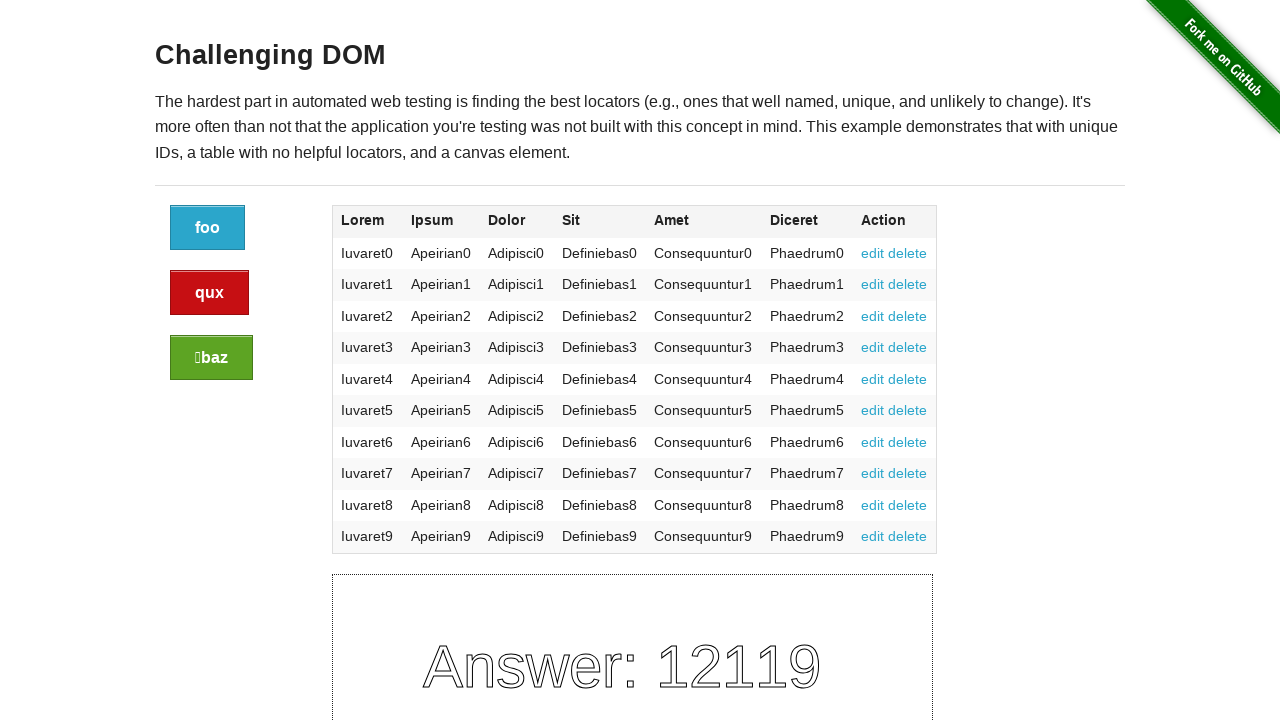

Retrieved all script tag contents to find initial canvas value
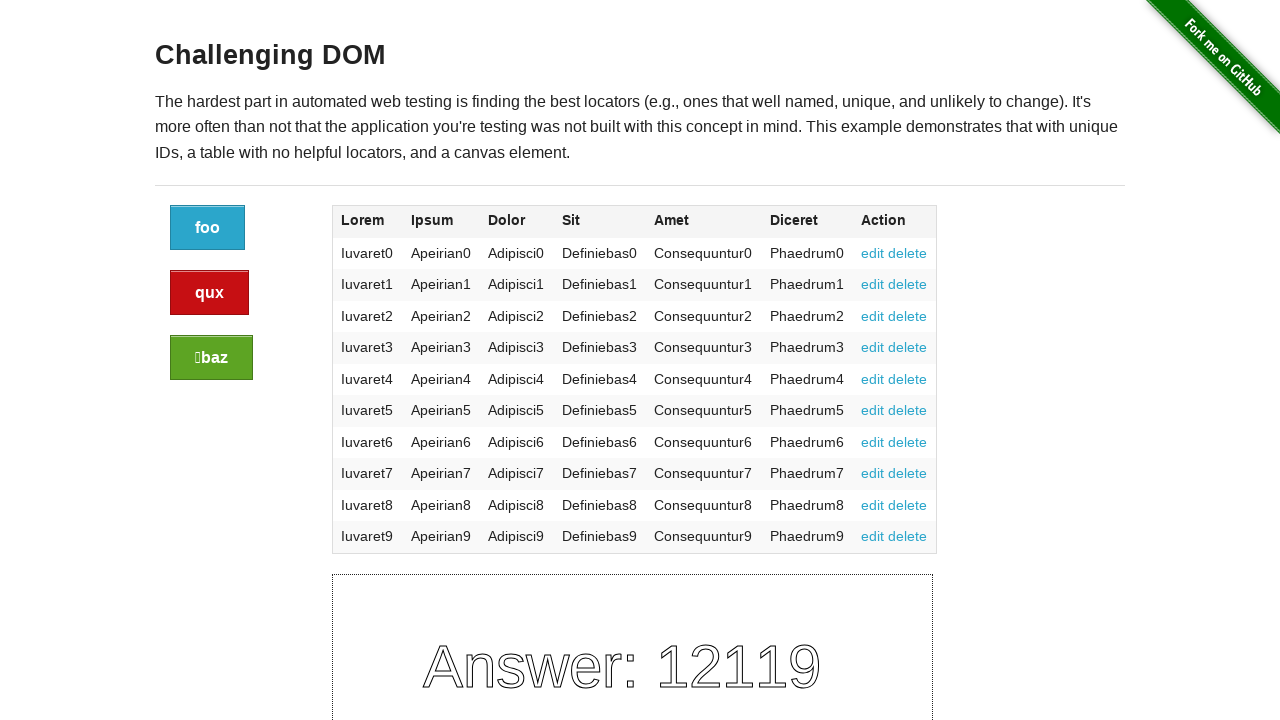

Extracted initial canvas answer value: 12119
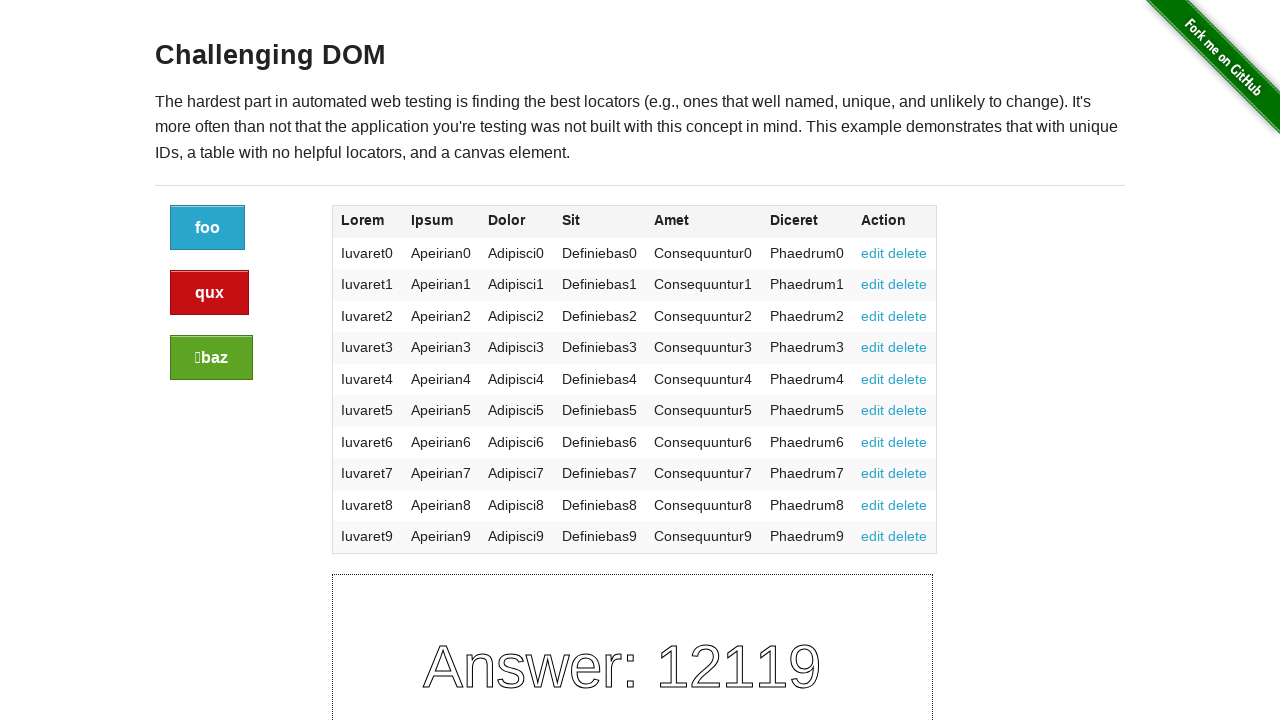

Clicked the alert button at (210, 293) on [class='button alert']
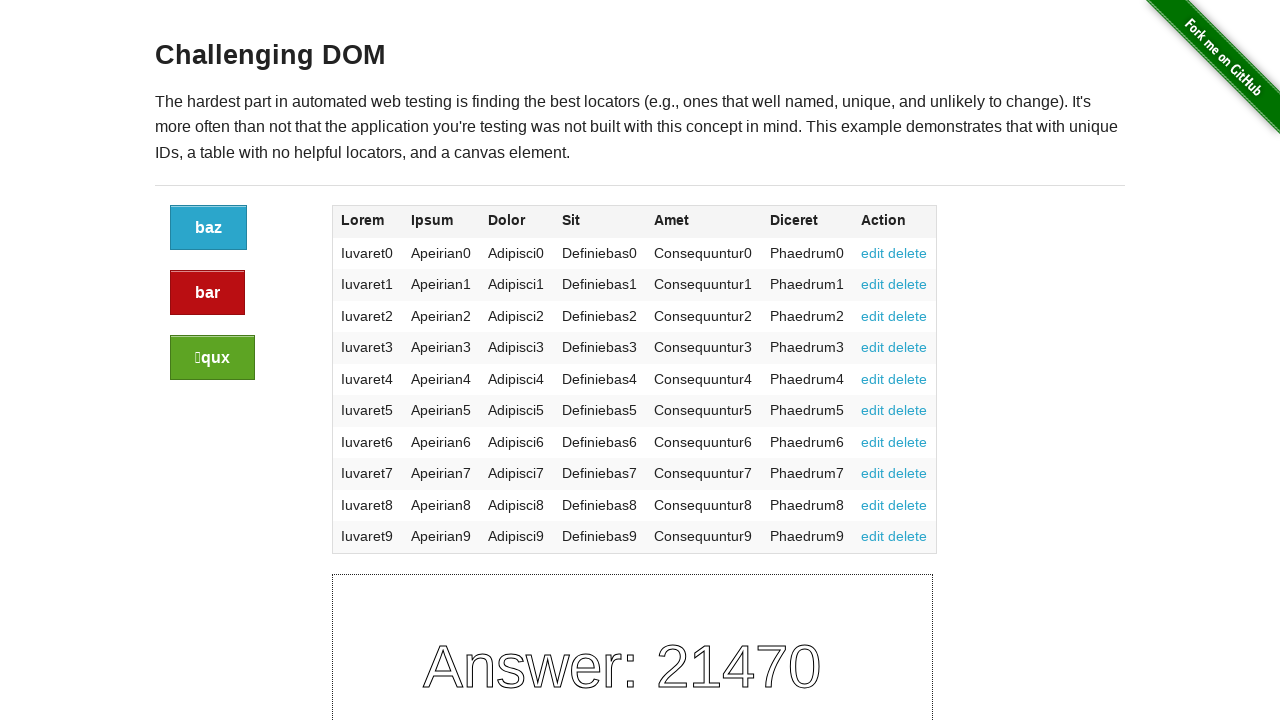

Retrieved all script tag contents after alert button click
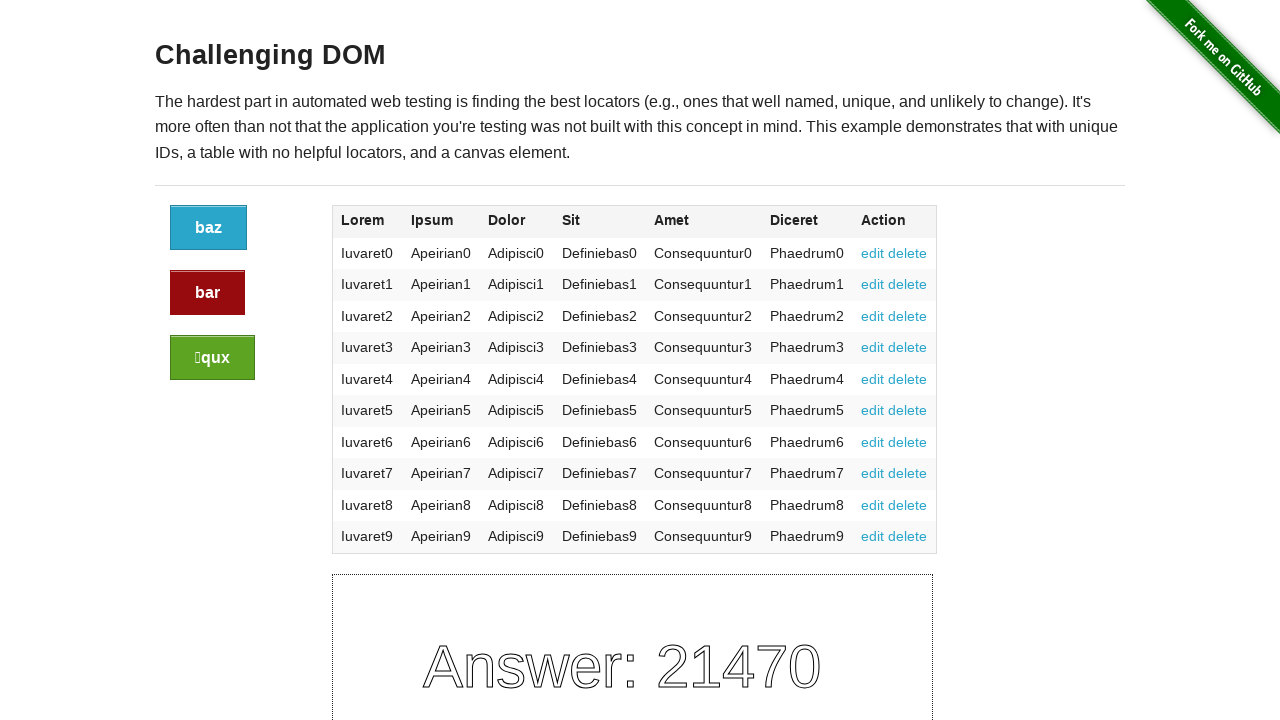

Extracted canvas answer value after click: 21470
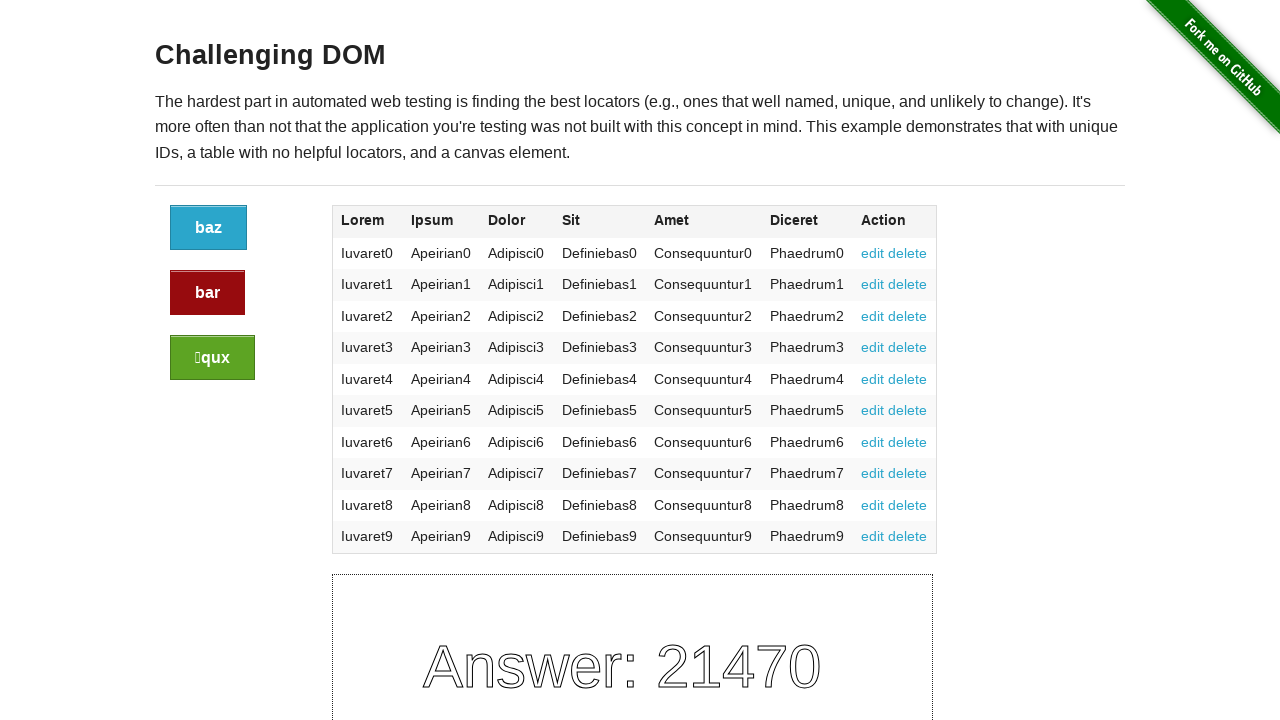

Verified canvas value changed from 12119 to 21470
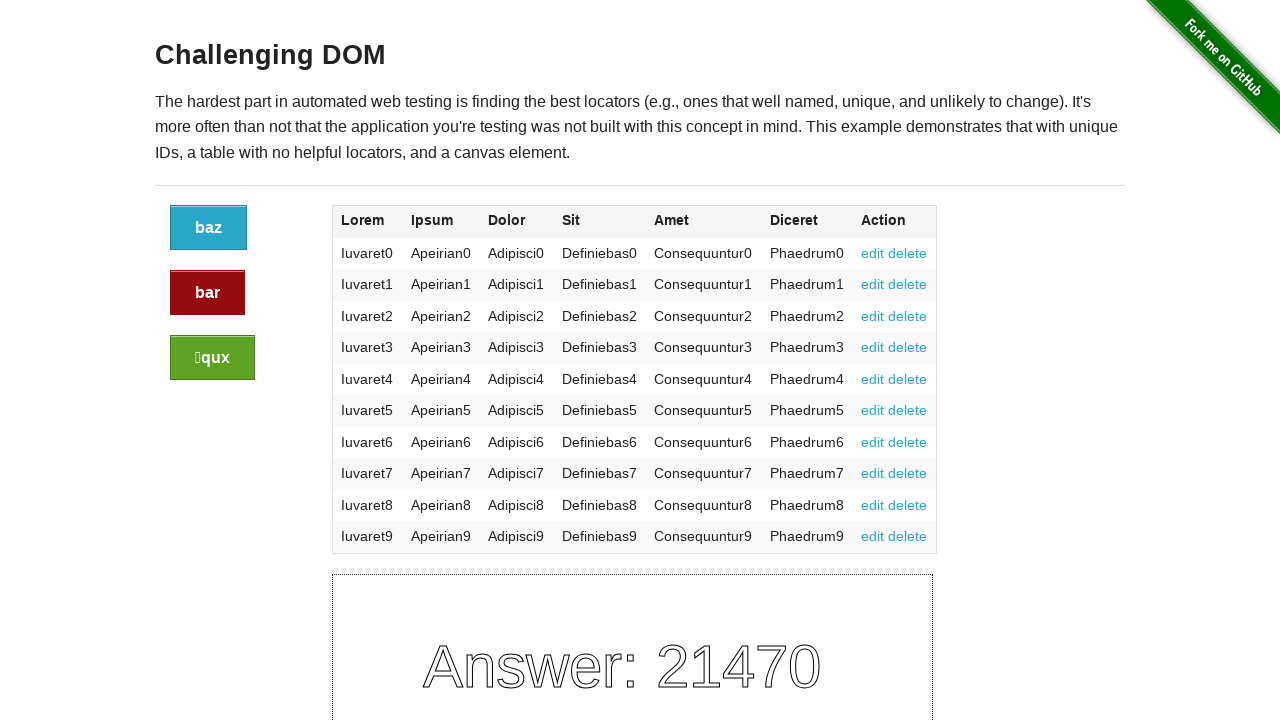

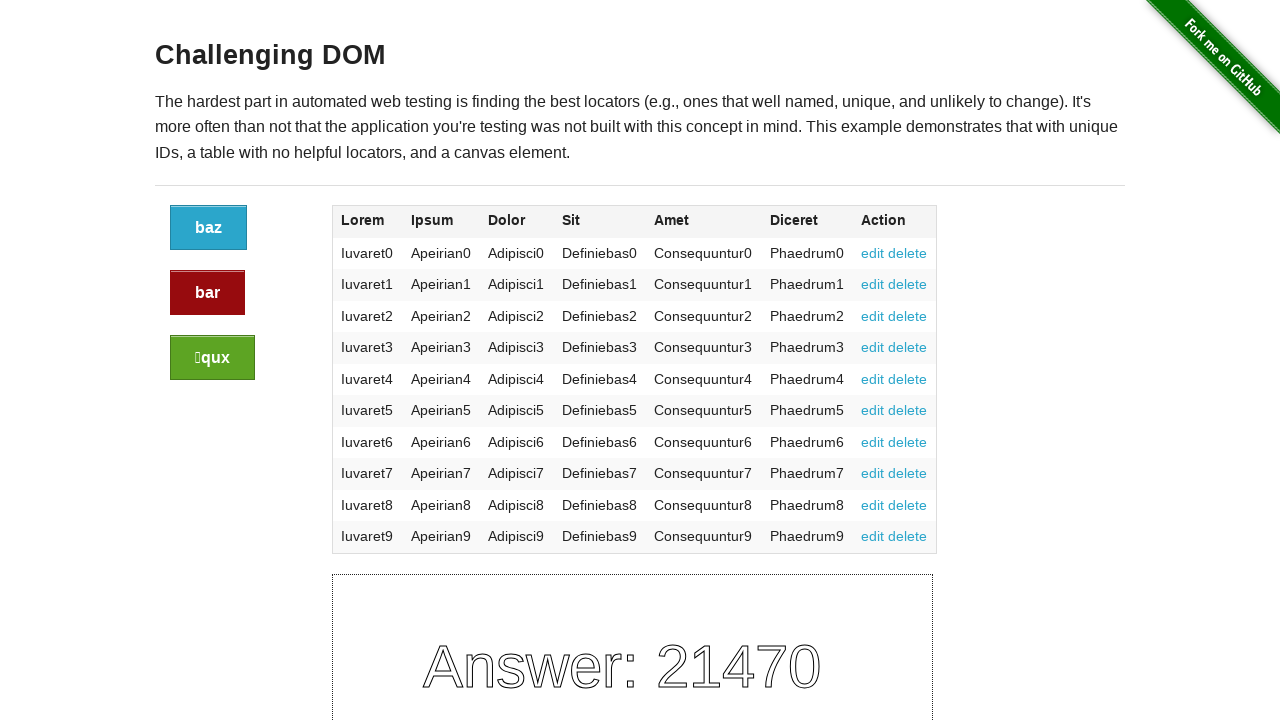